Tests form validation by clicking login button without entering credentials and verifying warning message appears

Starting URL: https://login1.nextbasecrm.com/?login=yes

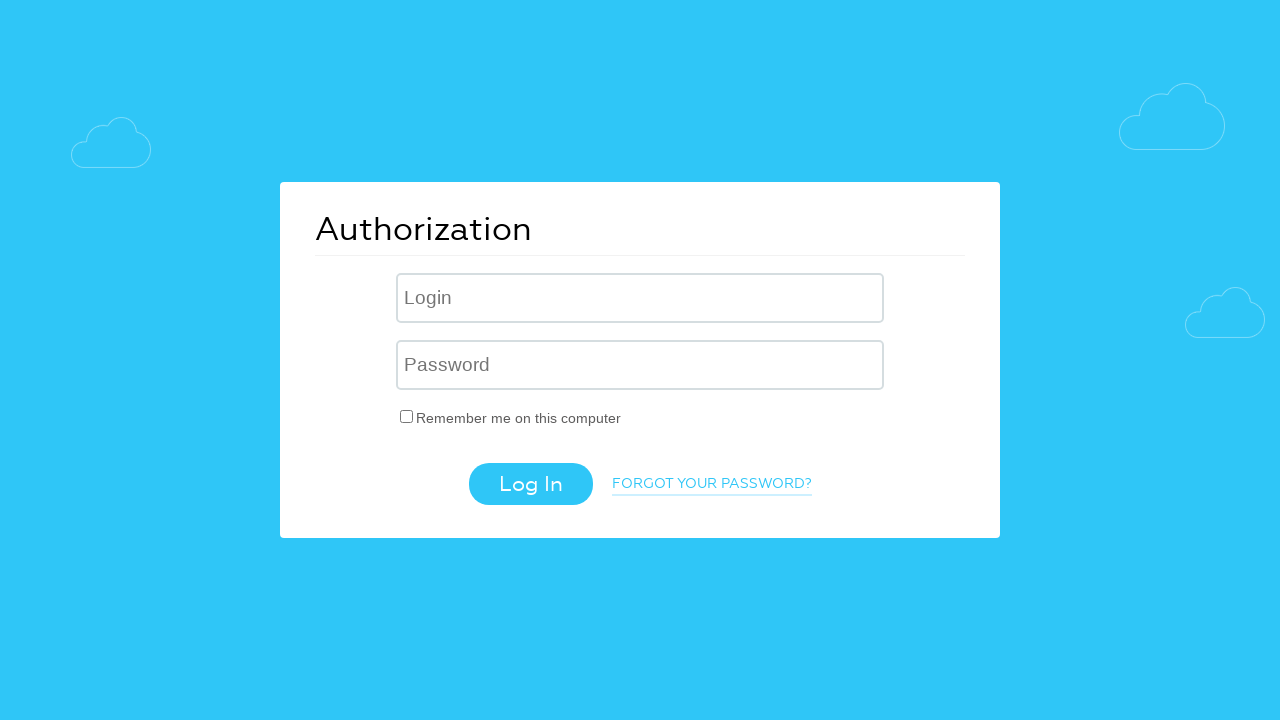

Clicked login button without entering credentials at (530, 484) on .login-btn
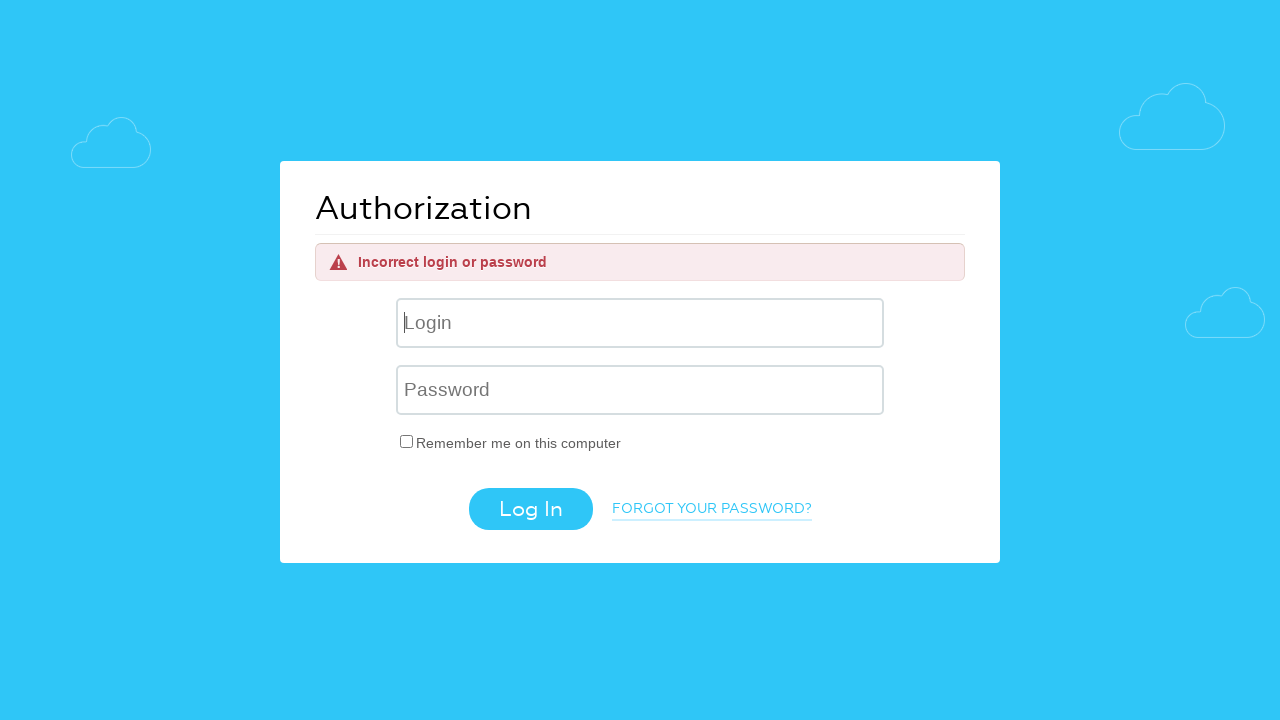

Warning message selector appeared in the DOM
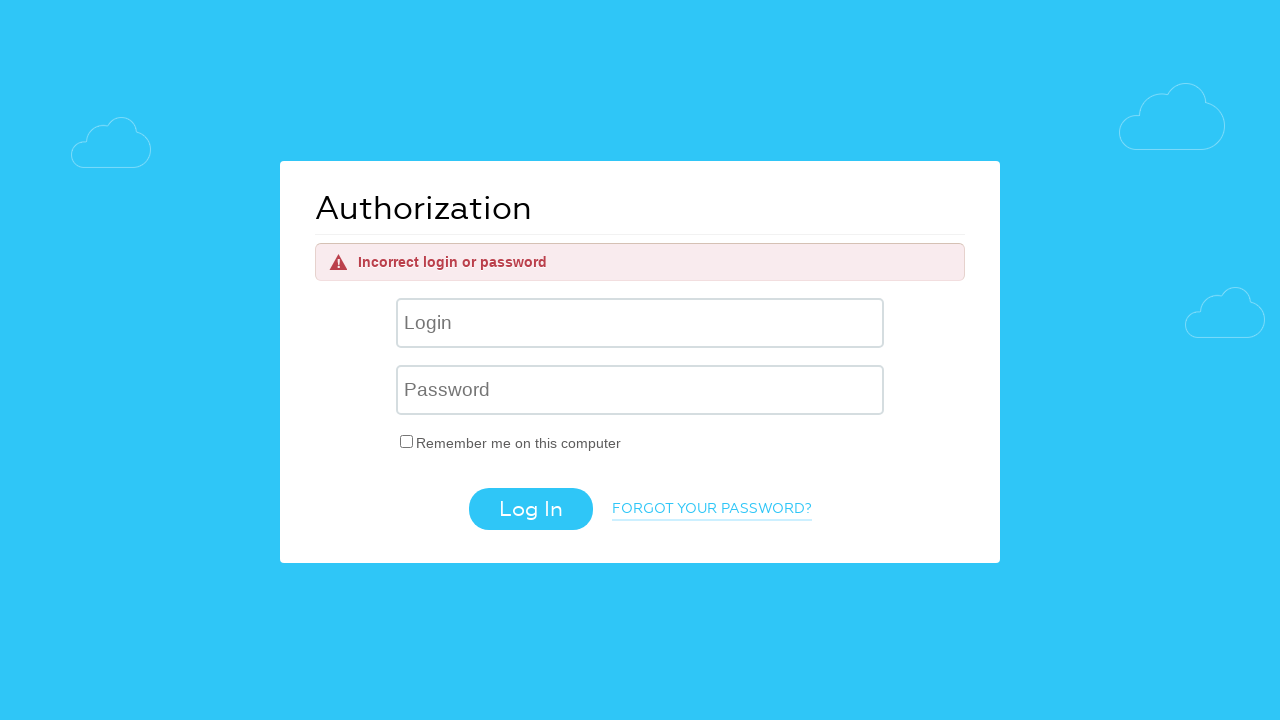

Located warning message element
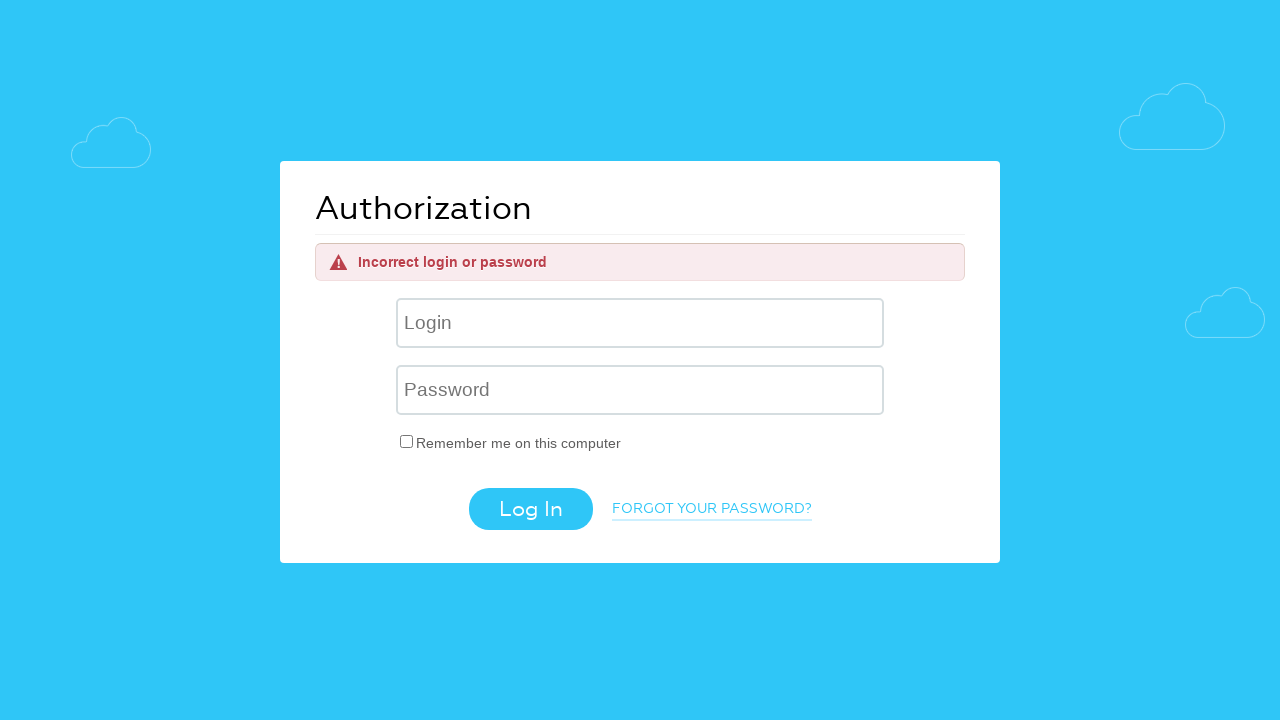

Warning message element is visible and ready
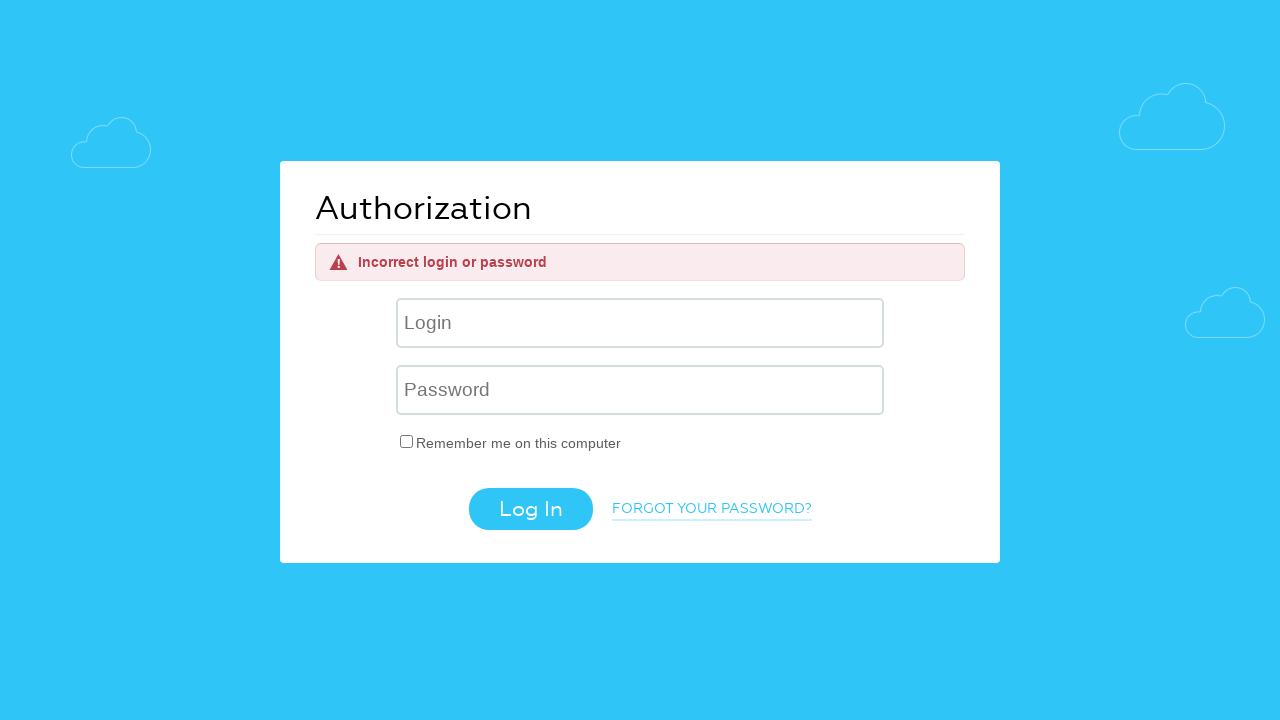

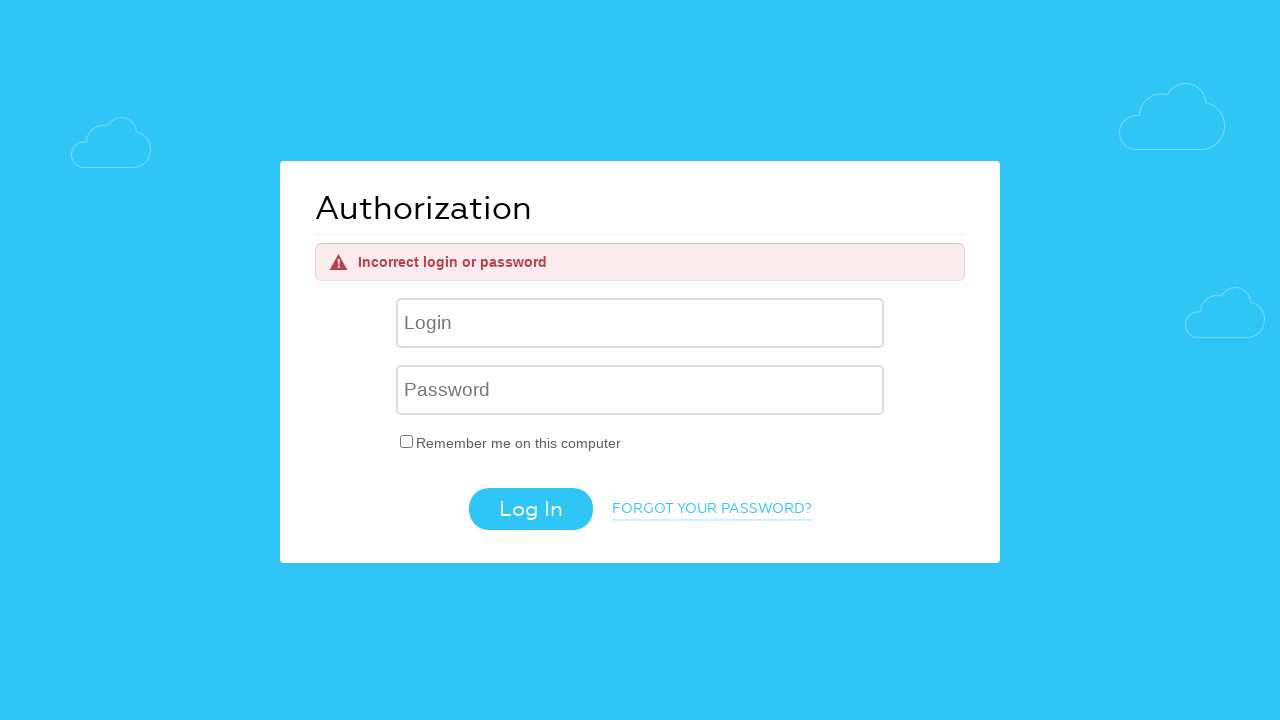